Tests promo code application behavior when server fails by adding a pizza to cart, navigating to cart, filling promo code field, and simulating a network failure when applying the coupon

Starting URL: https://pizzeria.skillbox.cc/

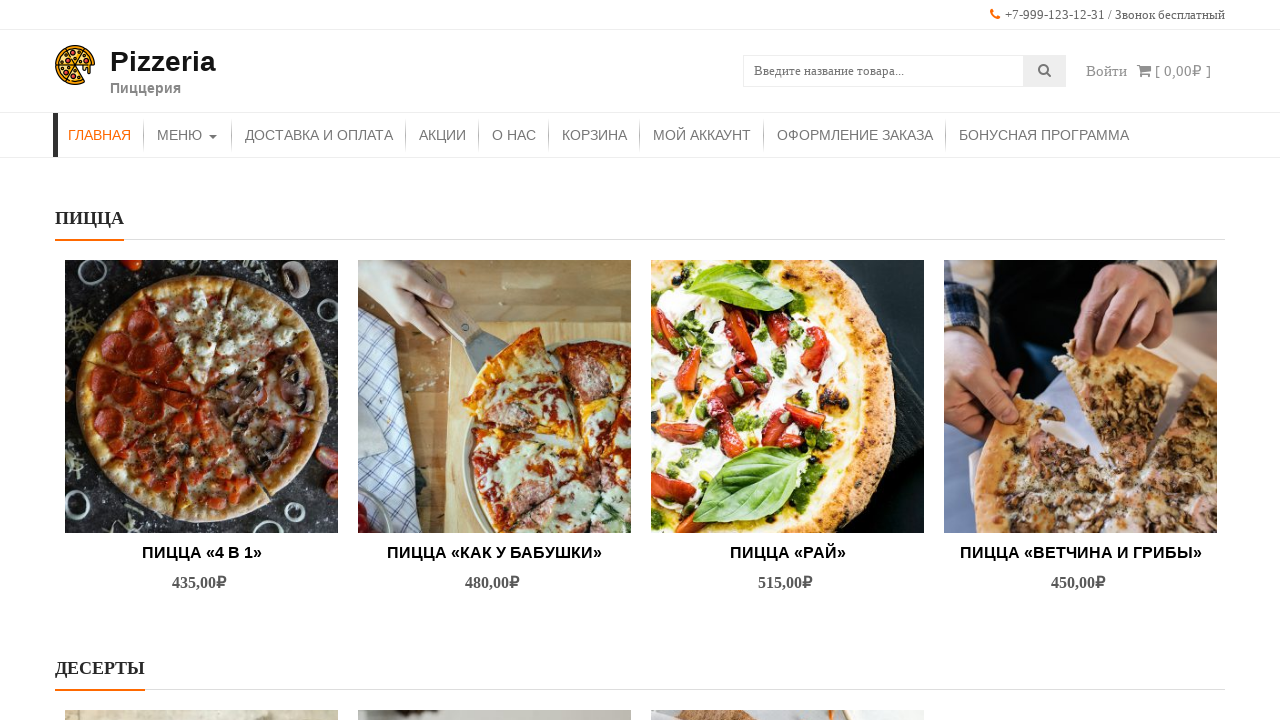

Located the 6th pizza's add to cart button
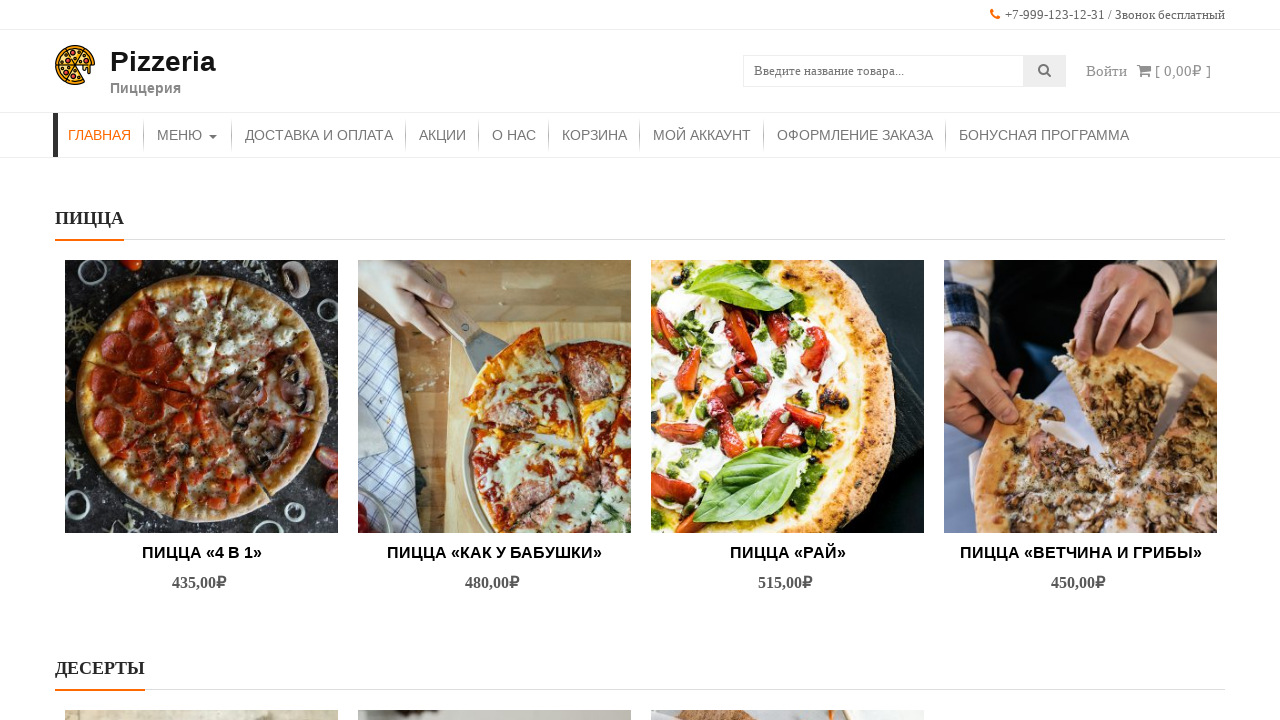

Clicked add to cart button for the 6th pizza
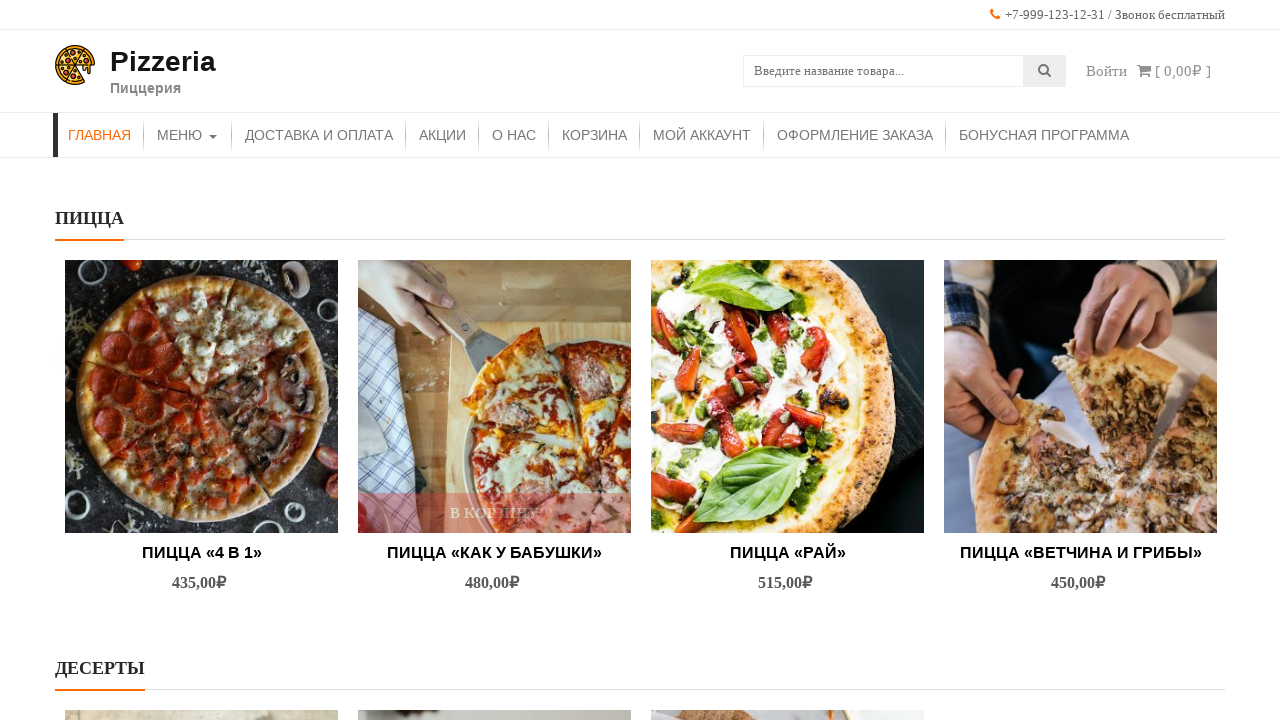

Waited 1 second for cart to update
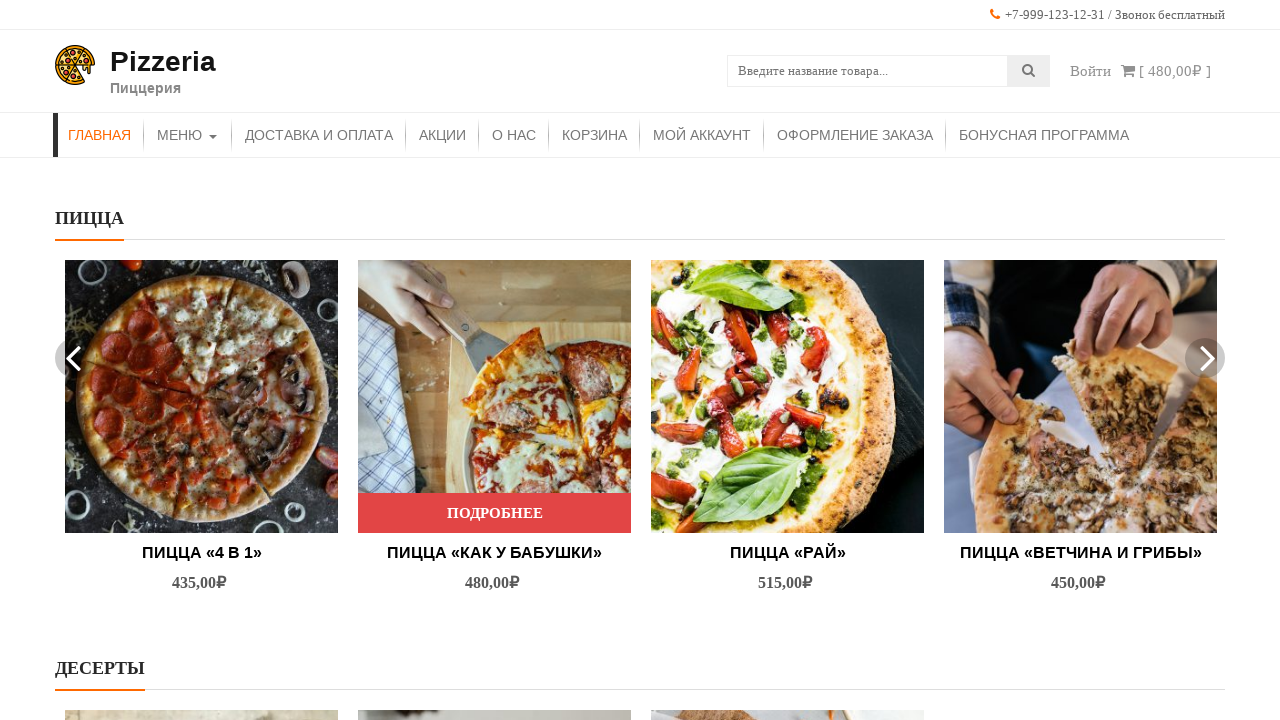

Located the cart link
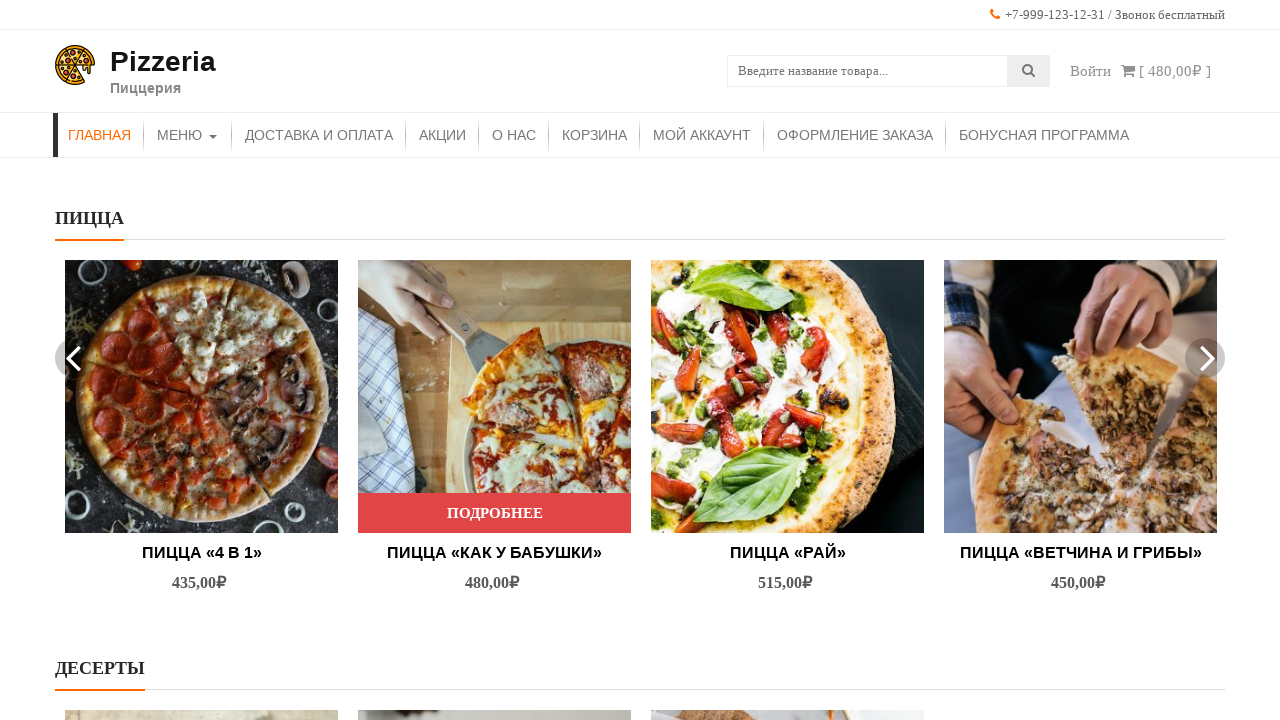

Clicked on cart link to navigate to cart page
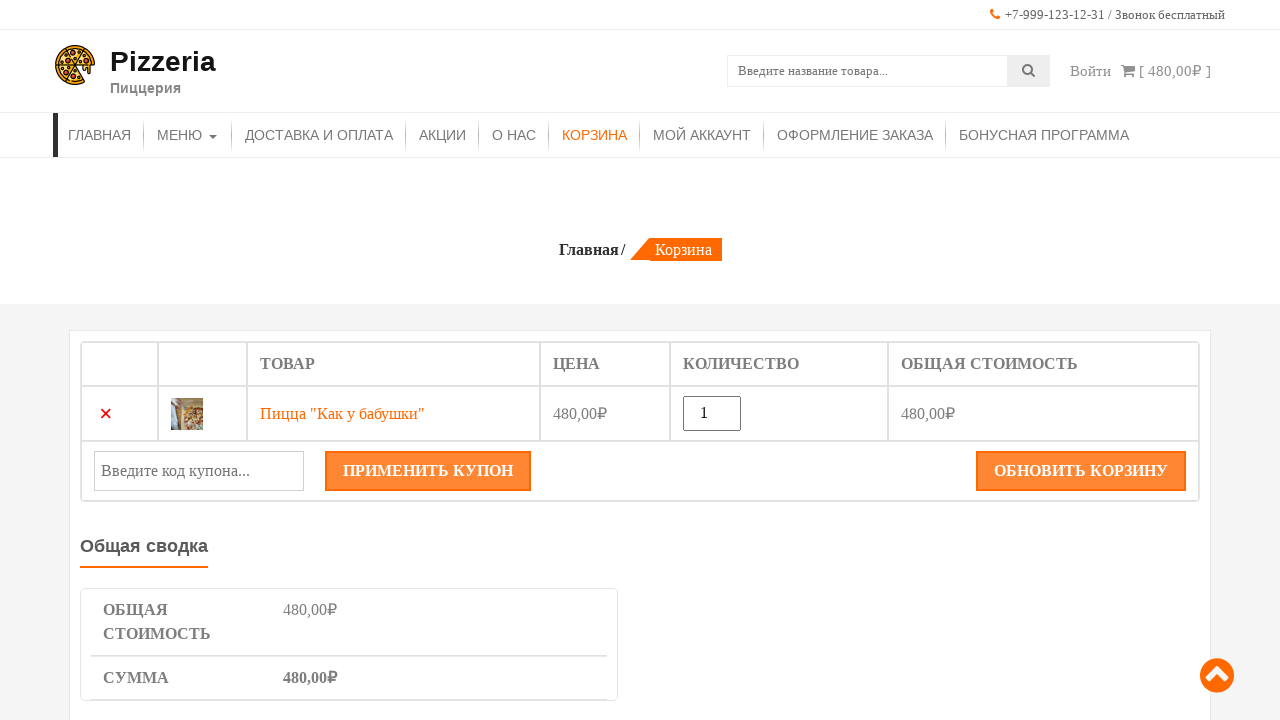

Located the promo code input field
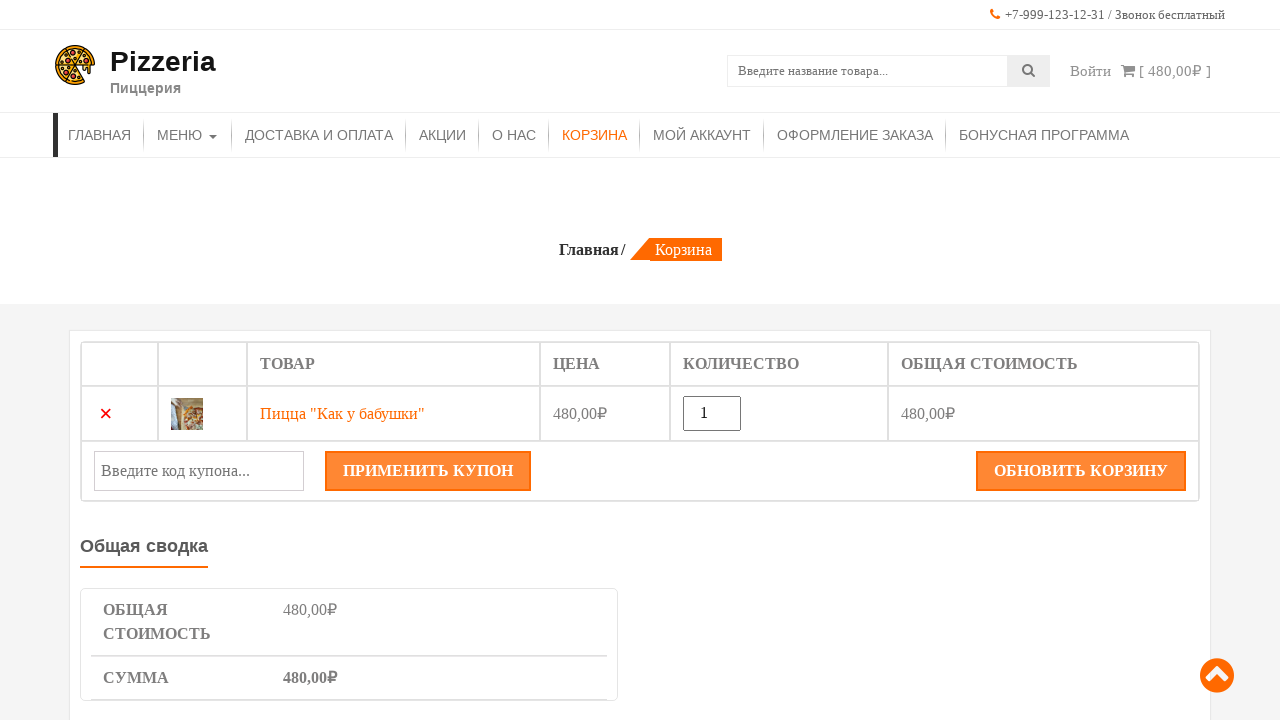

Filled promo code field with 'GIVEMEHALYAVA'
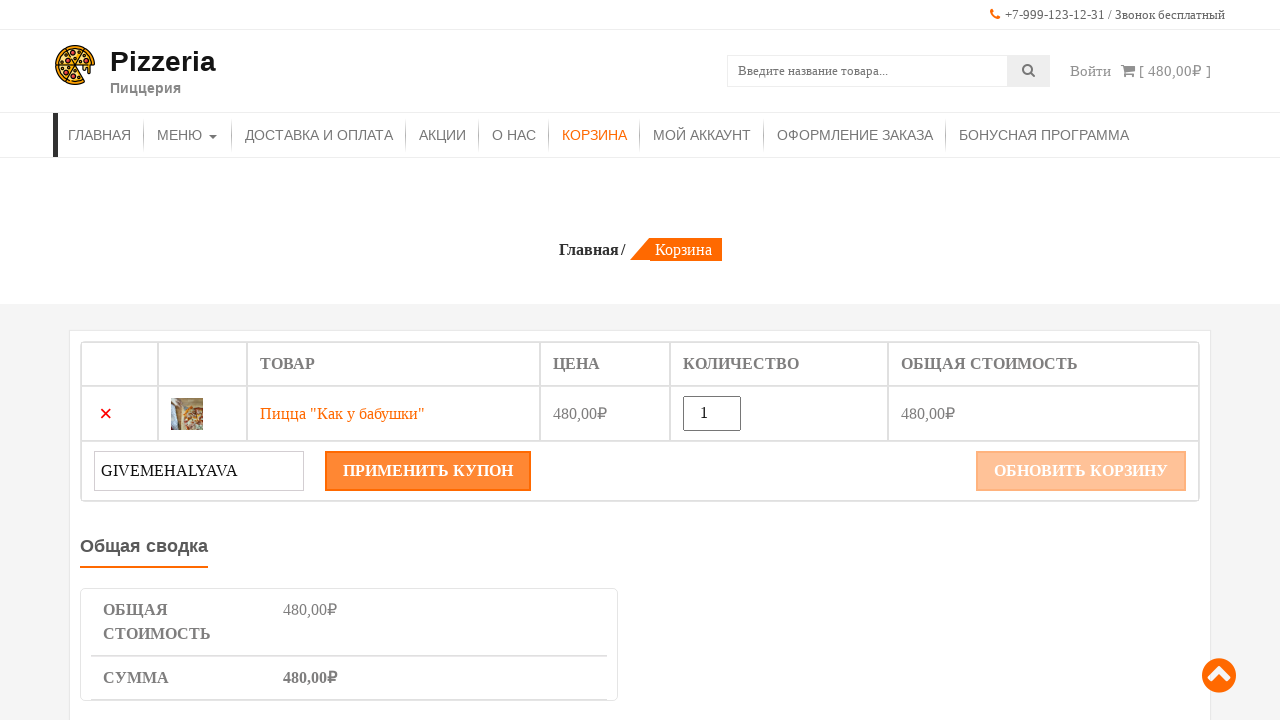

Configured network route to abort coupon application request (simulating server failure)
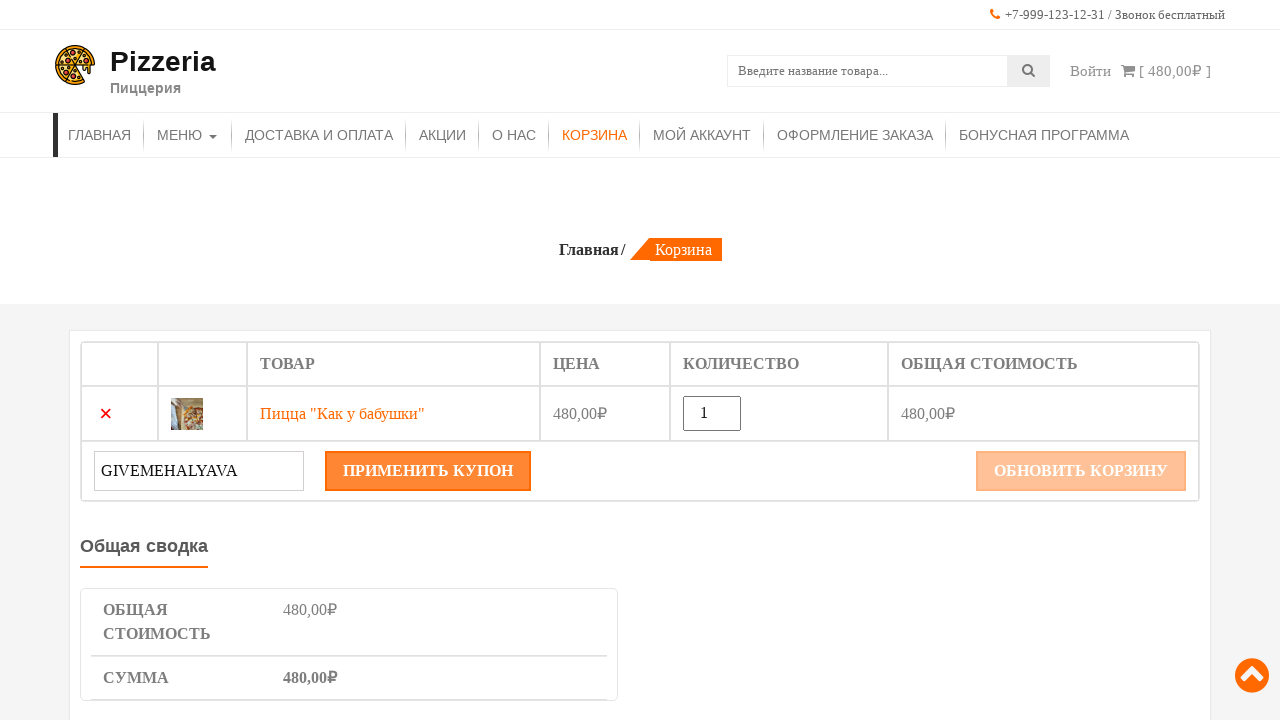

Located the apply coupon button
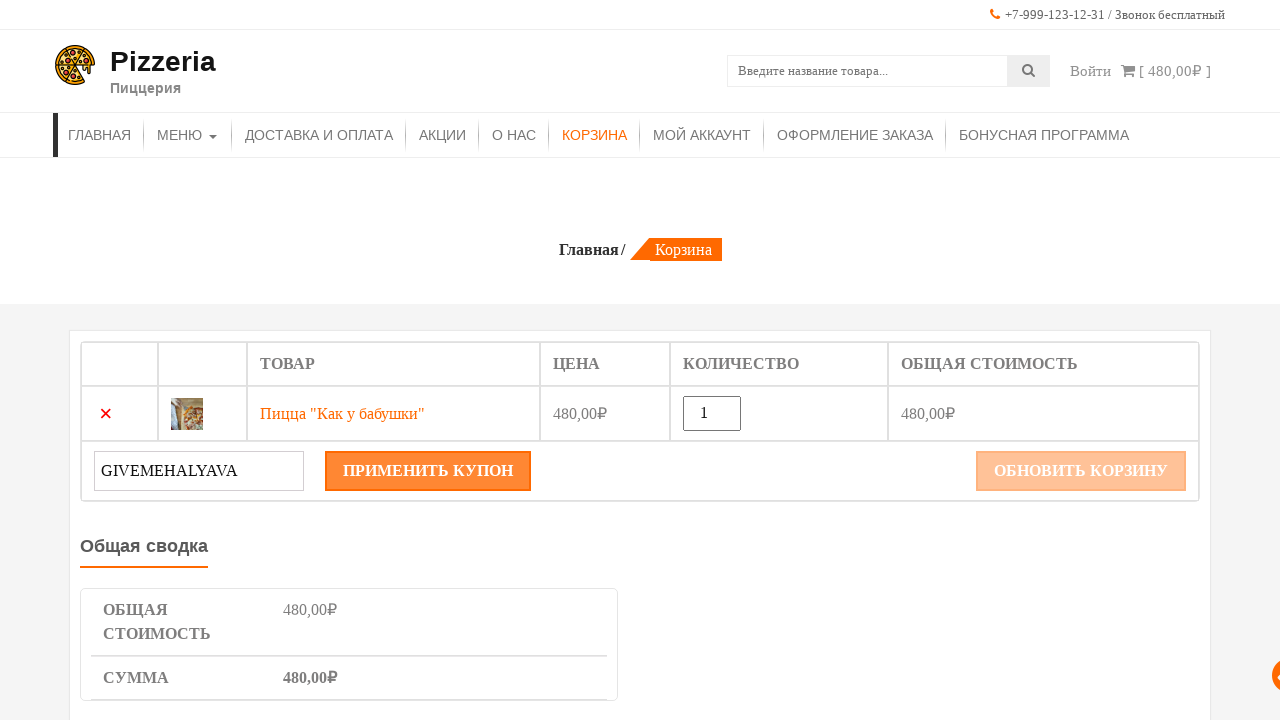

Clicked apply coupon button to trigger server failure
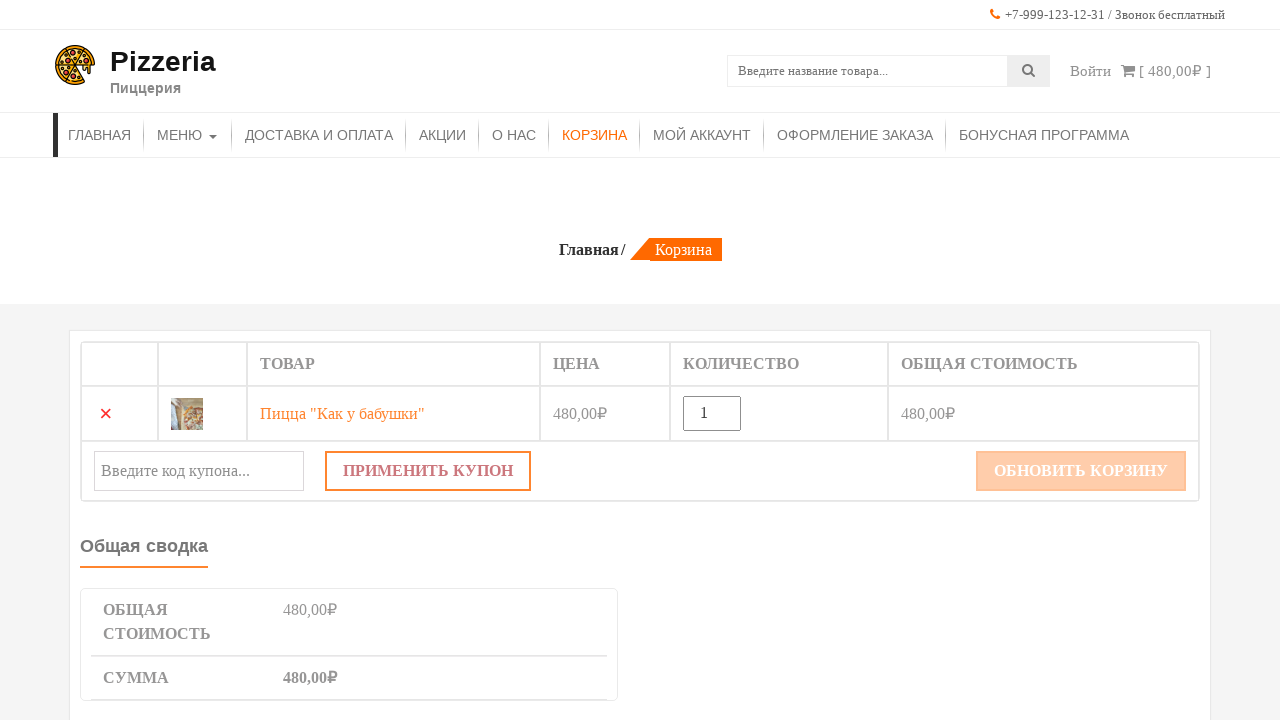

Waited 2 seconds to observe behavior after failed coupon application request
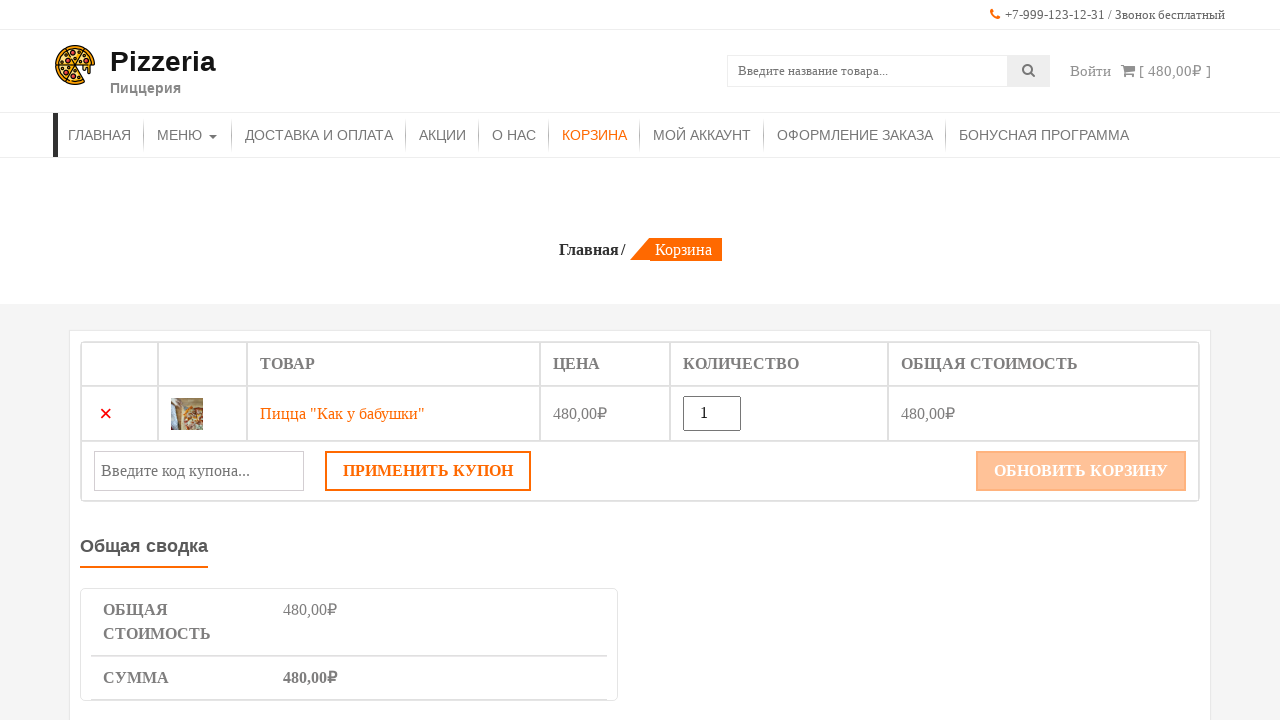

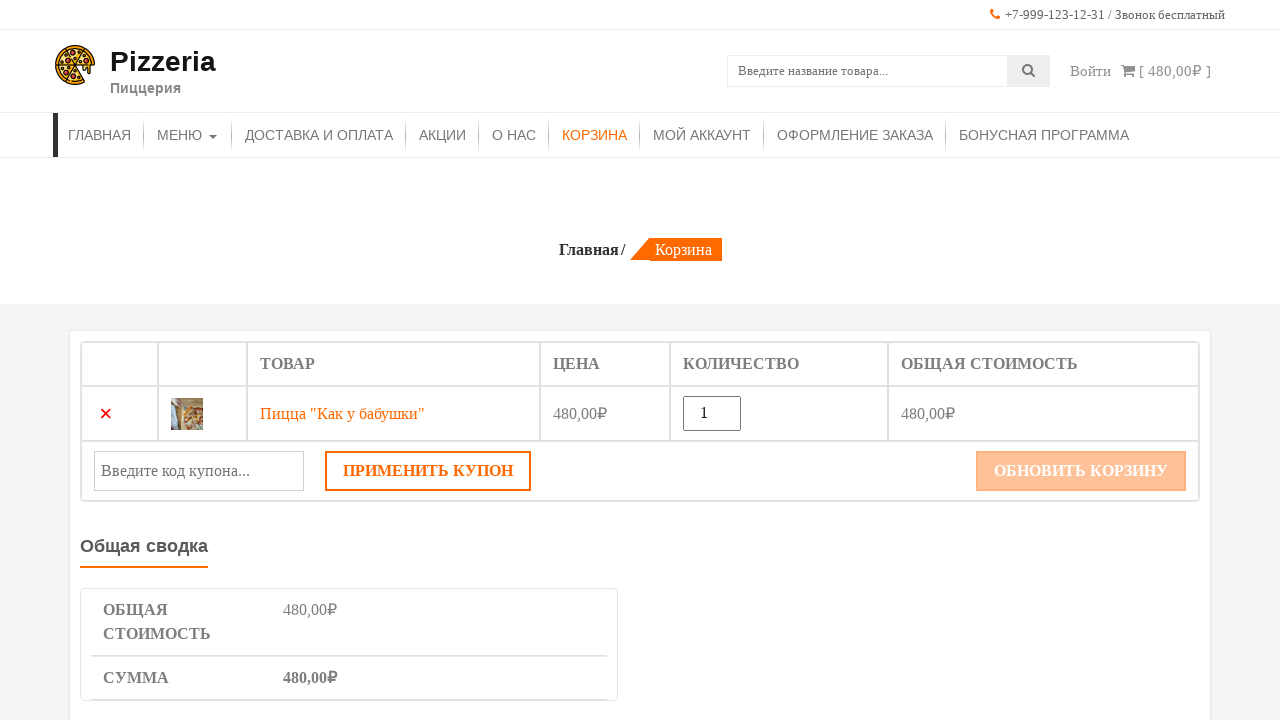